Tests navigation from homepage to Elements section and then to the Text Box page, verifying the page heading.

Starting URL: https://demoqa.com

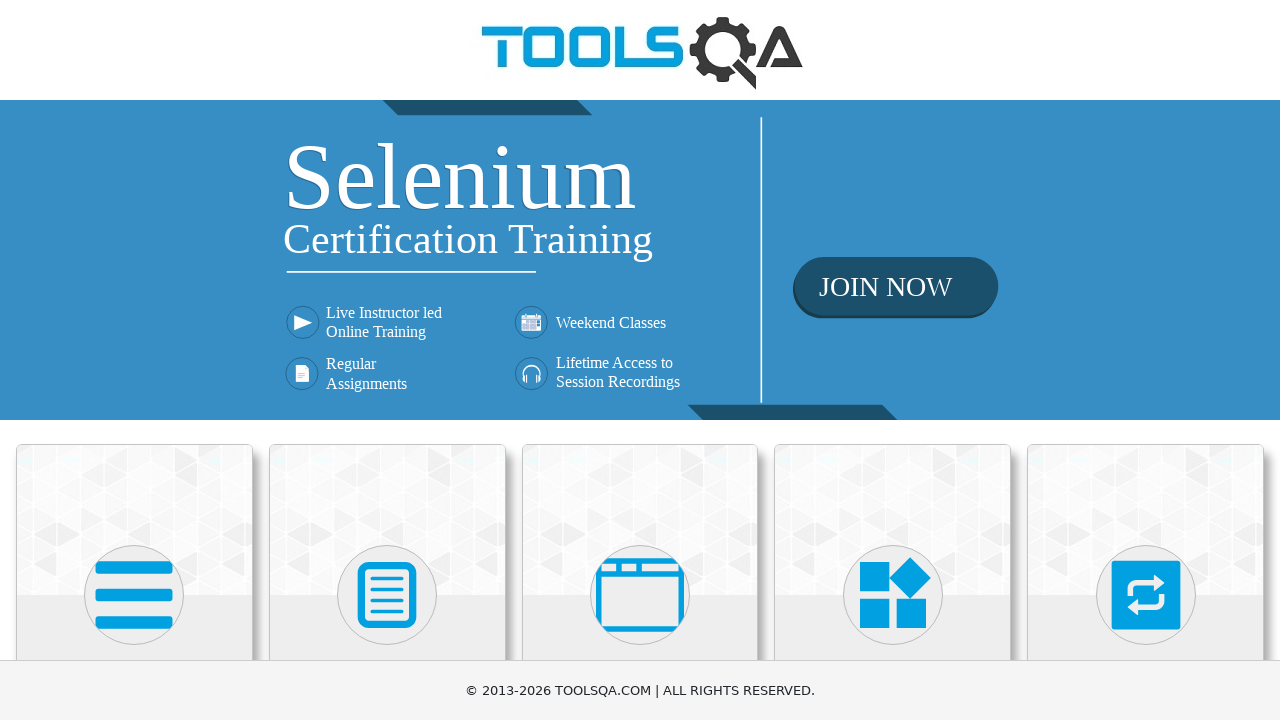

Clicked on Elements heading at (134, 360) on (//h5)[1]
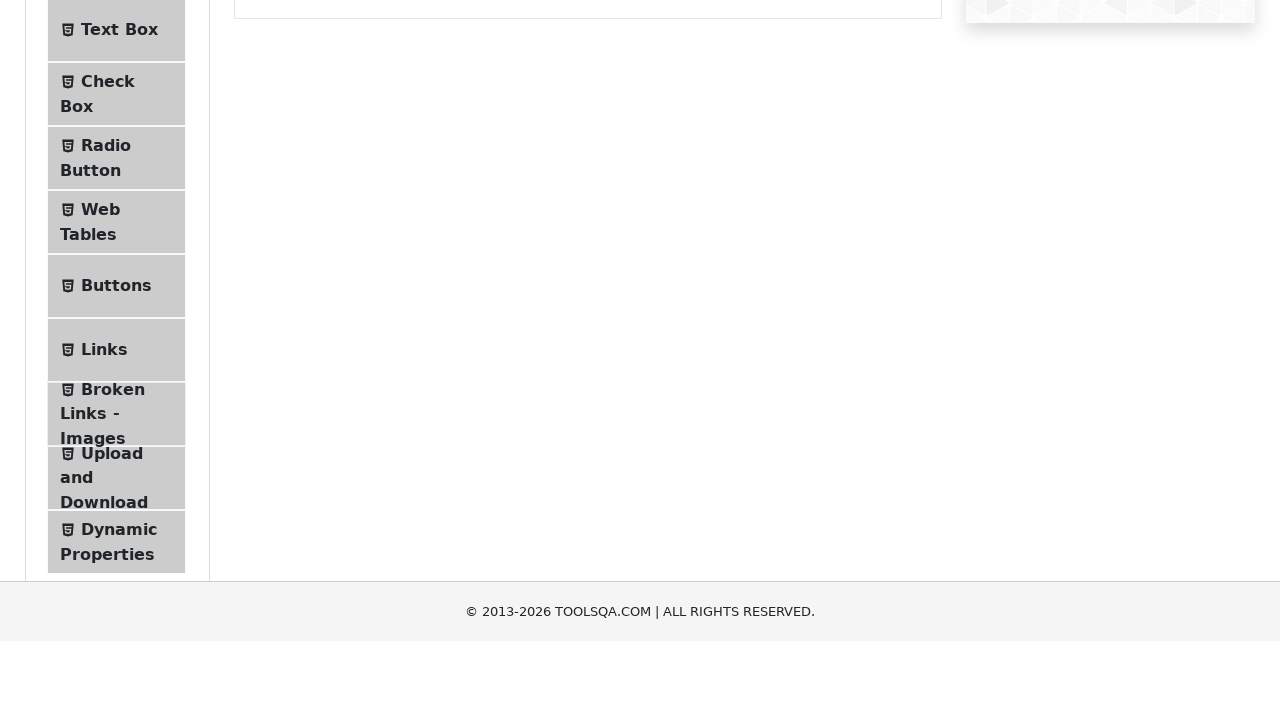

Navigated to Elements page
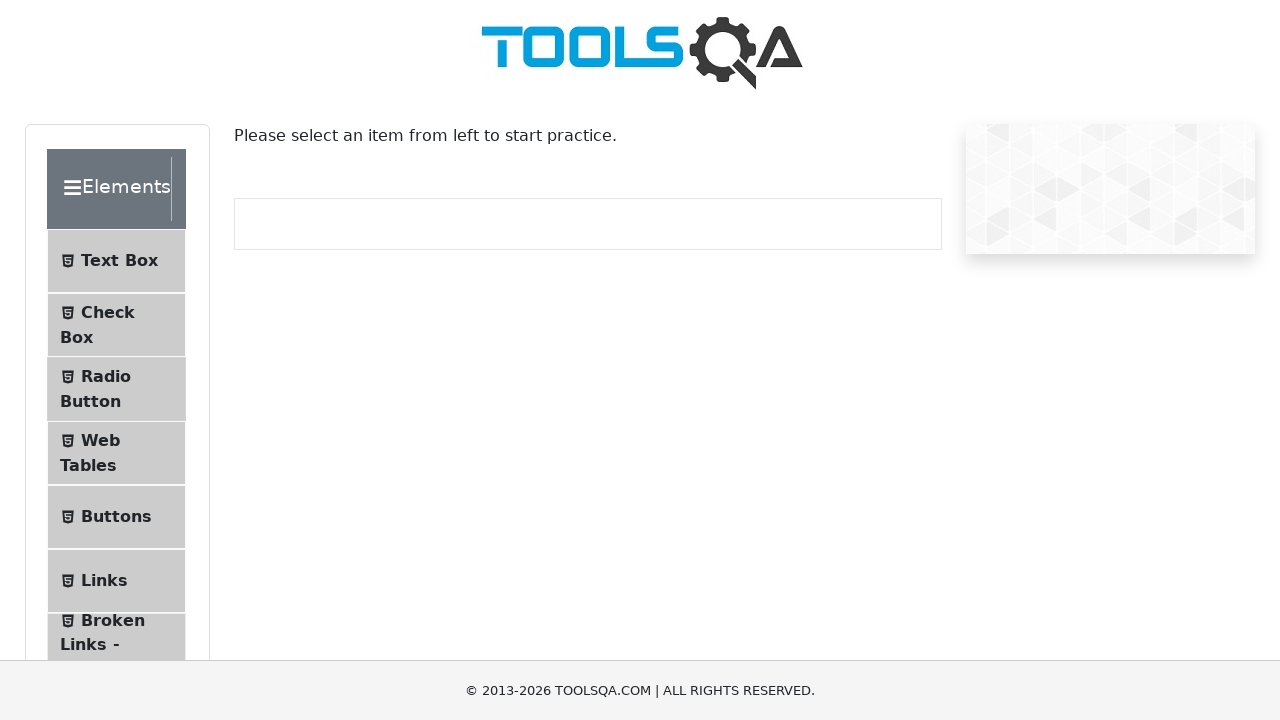

Clicked on Text Box menu item at (119, 261) on xpath=//span[text()='Text Box']
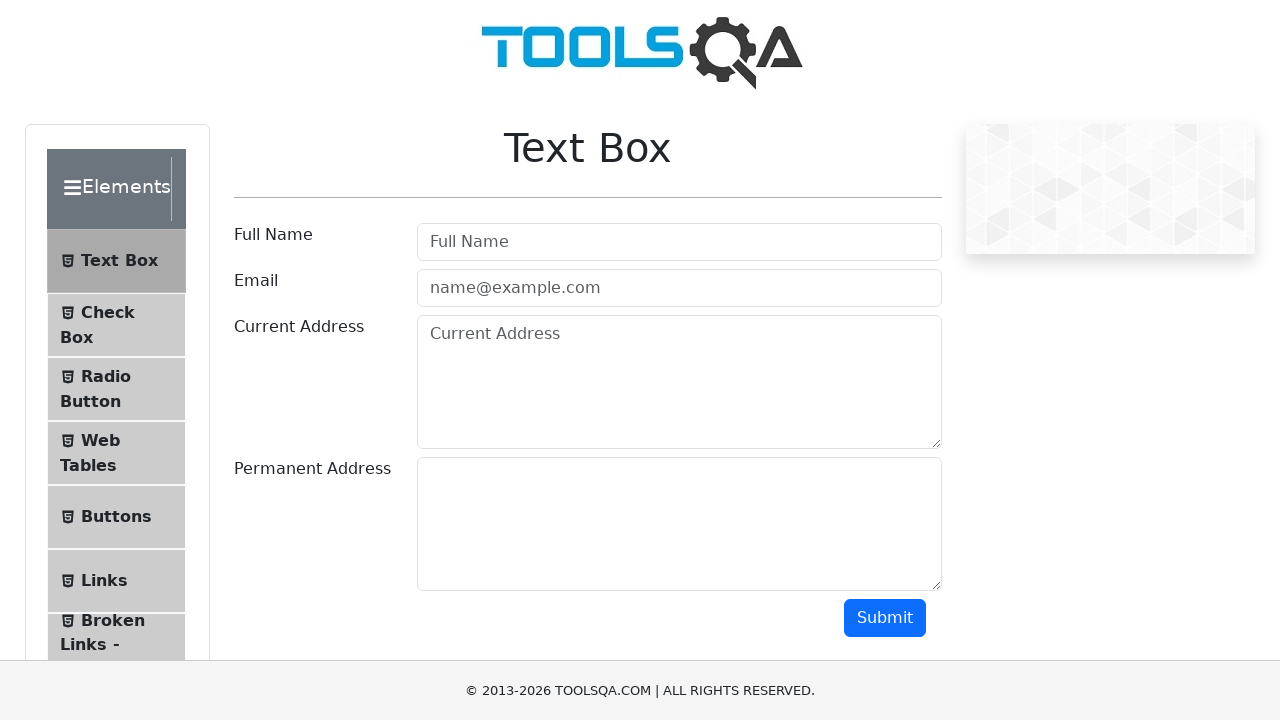

Text Box page loaded with heading verified
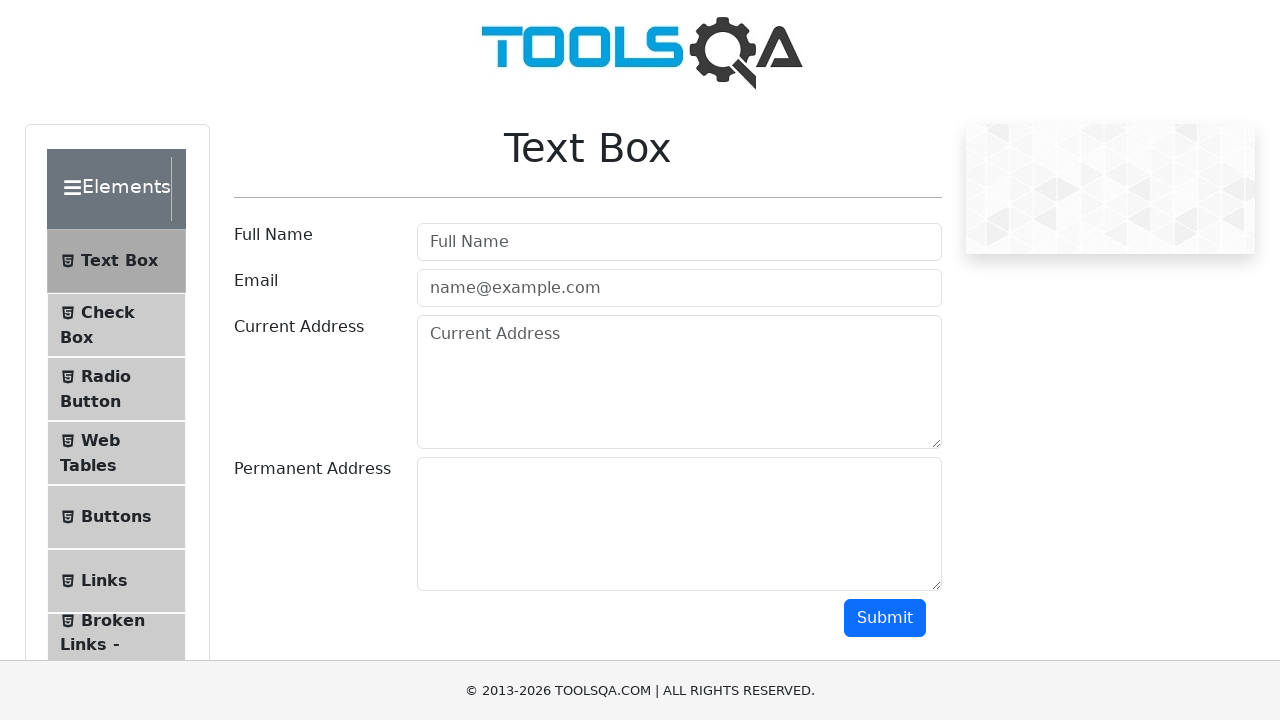

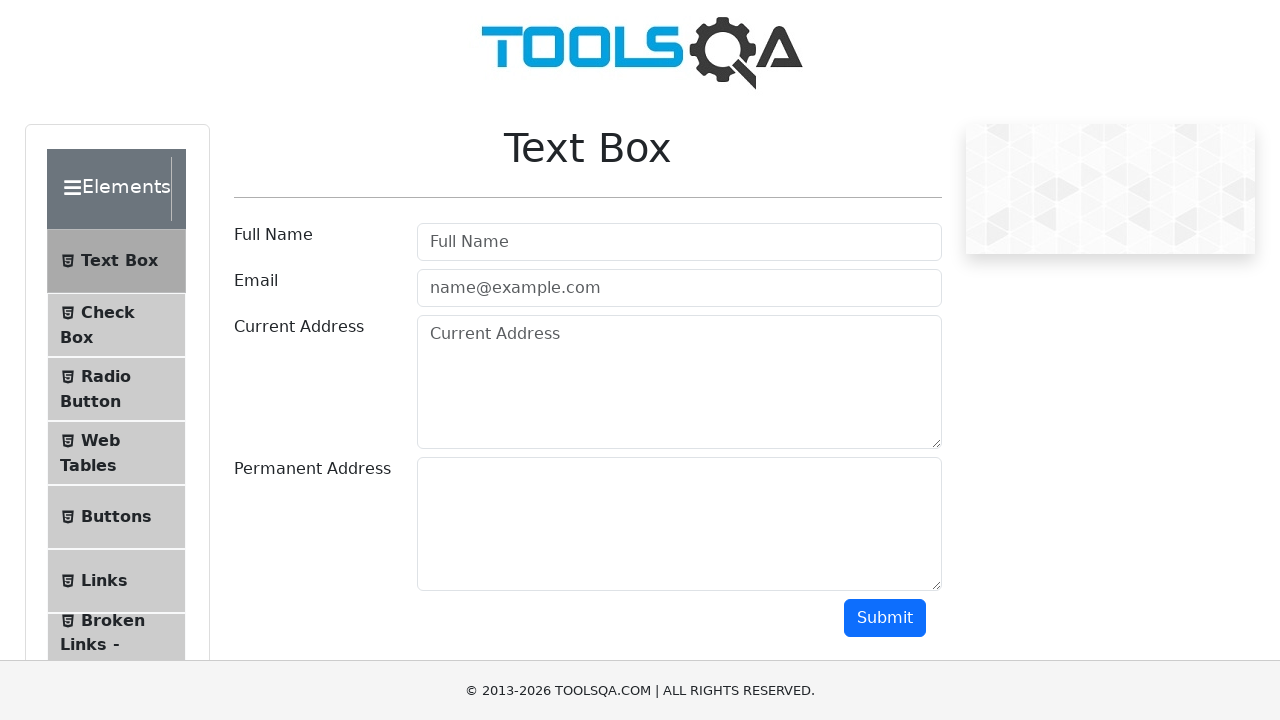